Tests text input functionality by entering text into an input field and clicking a button that updates its label based on the entered text

Starting URL: http://uitestingplayground.com/textinput

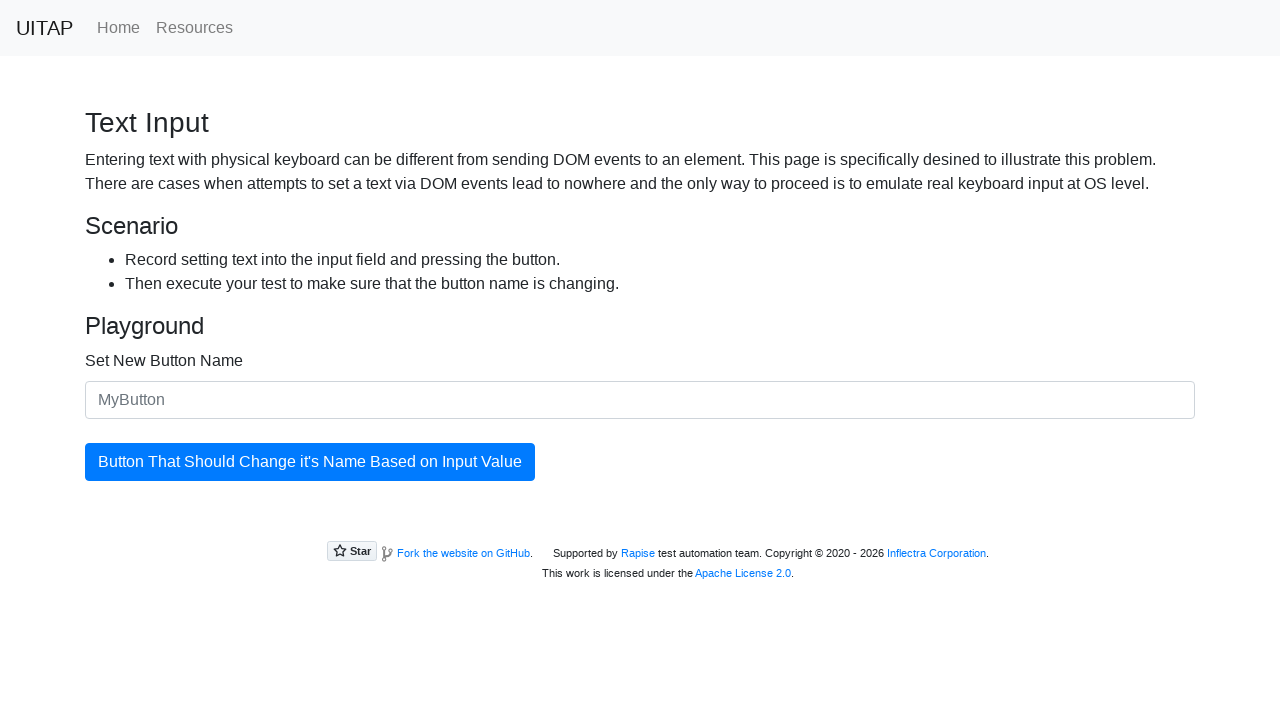

Entered 'SkyPro' into the text input field on #newButtonName
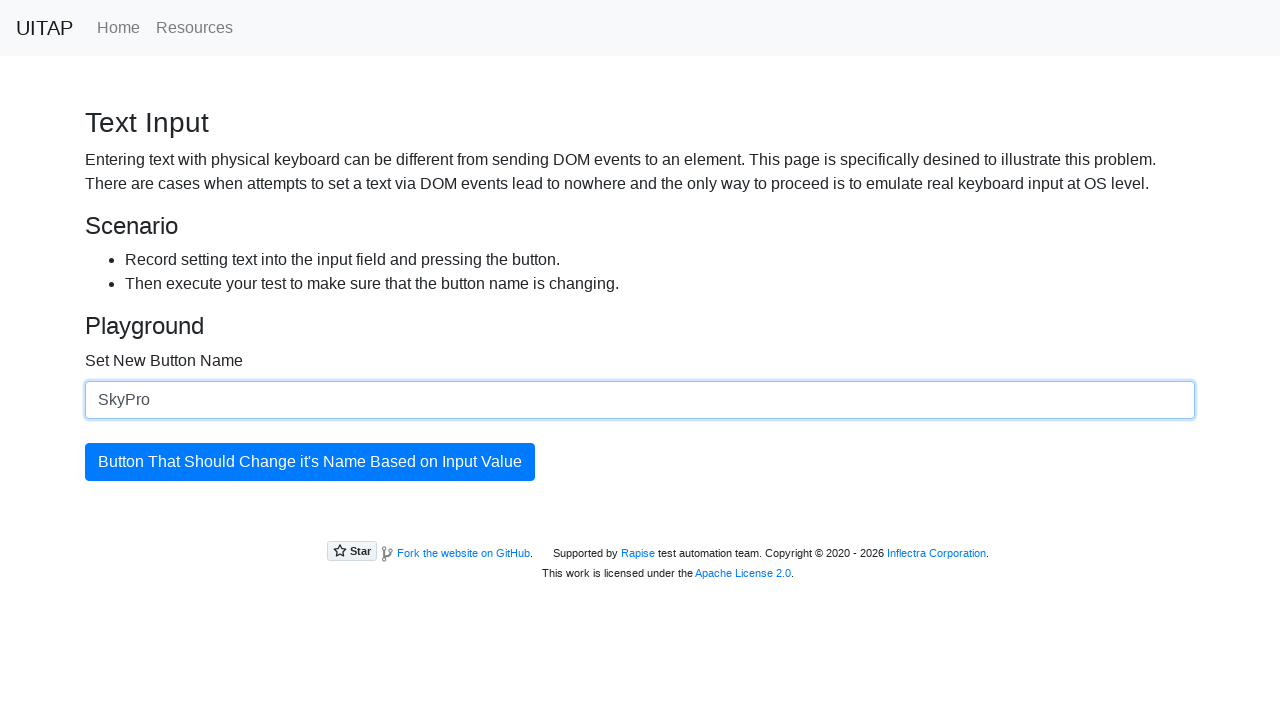

Clicked the button to update its label at (310, 462) on #updatingButton
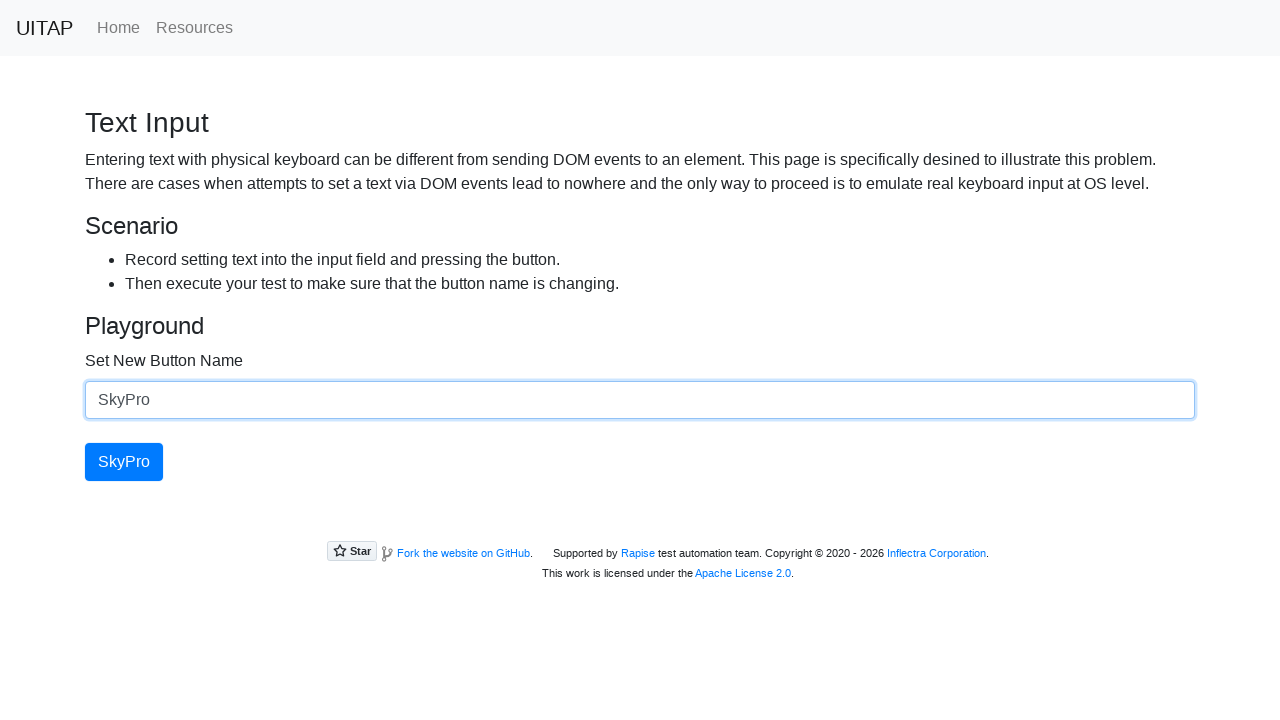

Button updated and became visible with new label
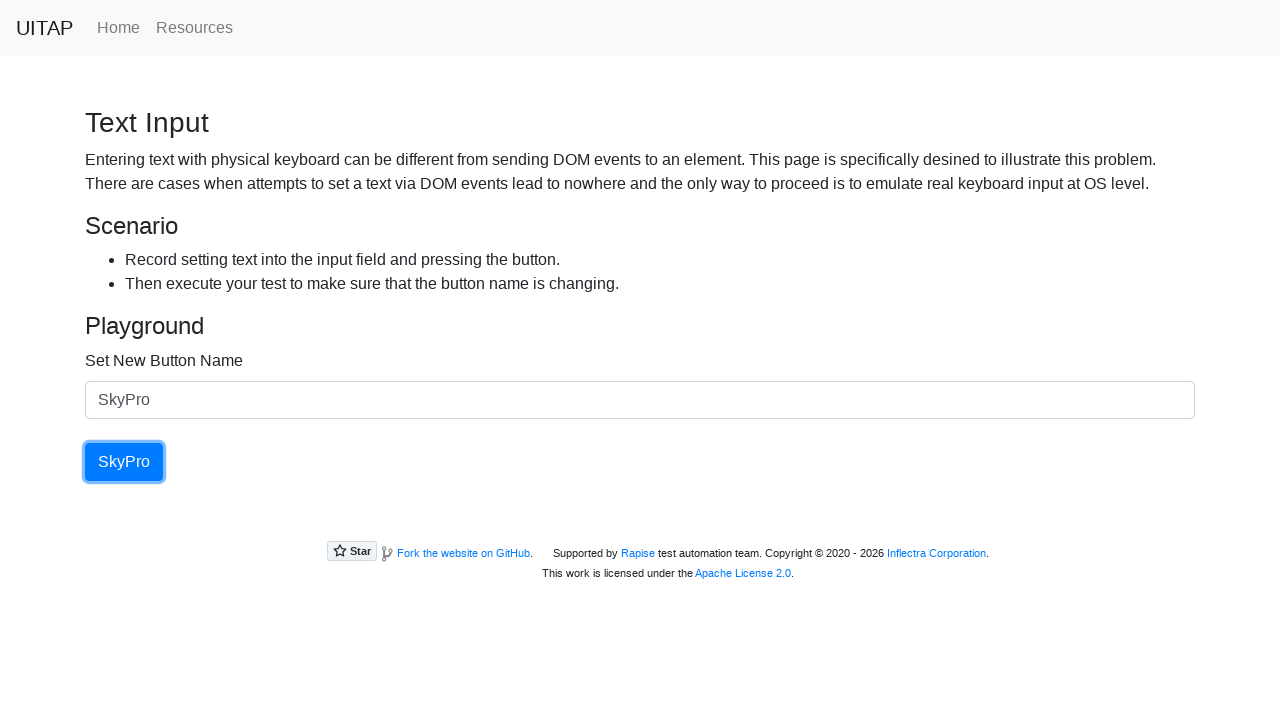

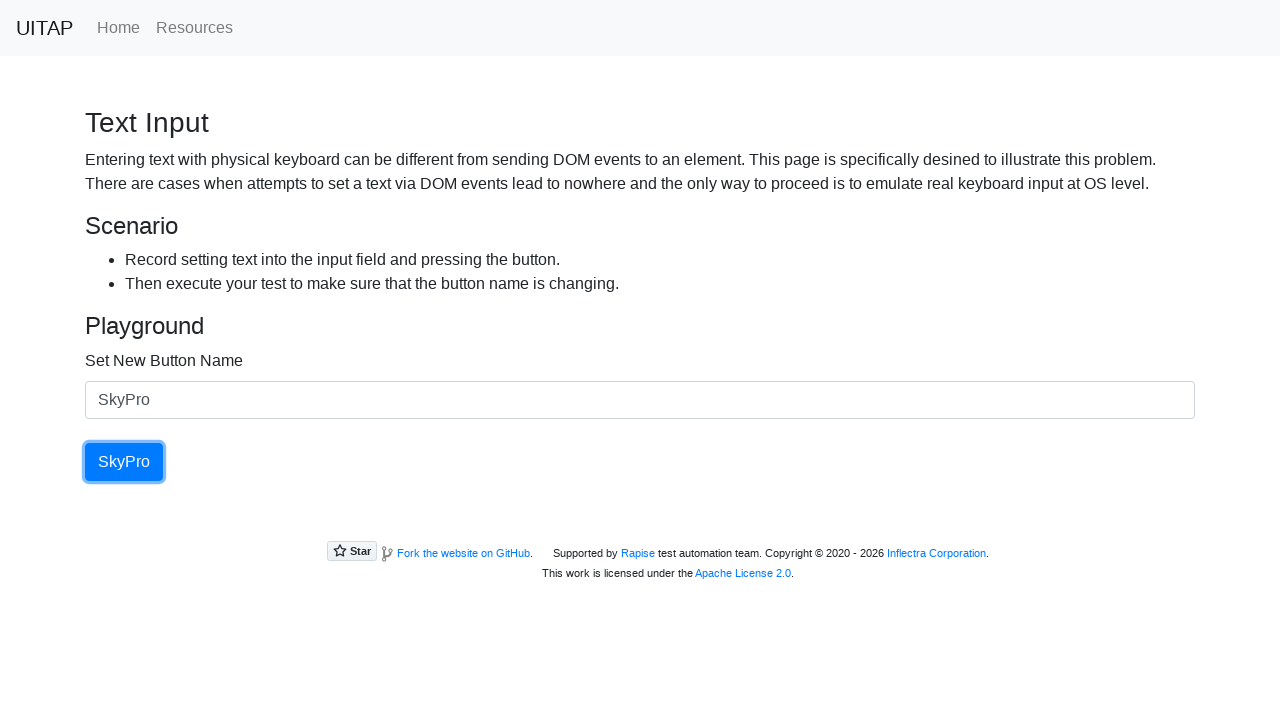